Tests that new todo items are appended to the bottom of the list and the counter updates correctly.

Starting URL: https://demo.playwright.dev/todomvc

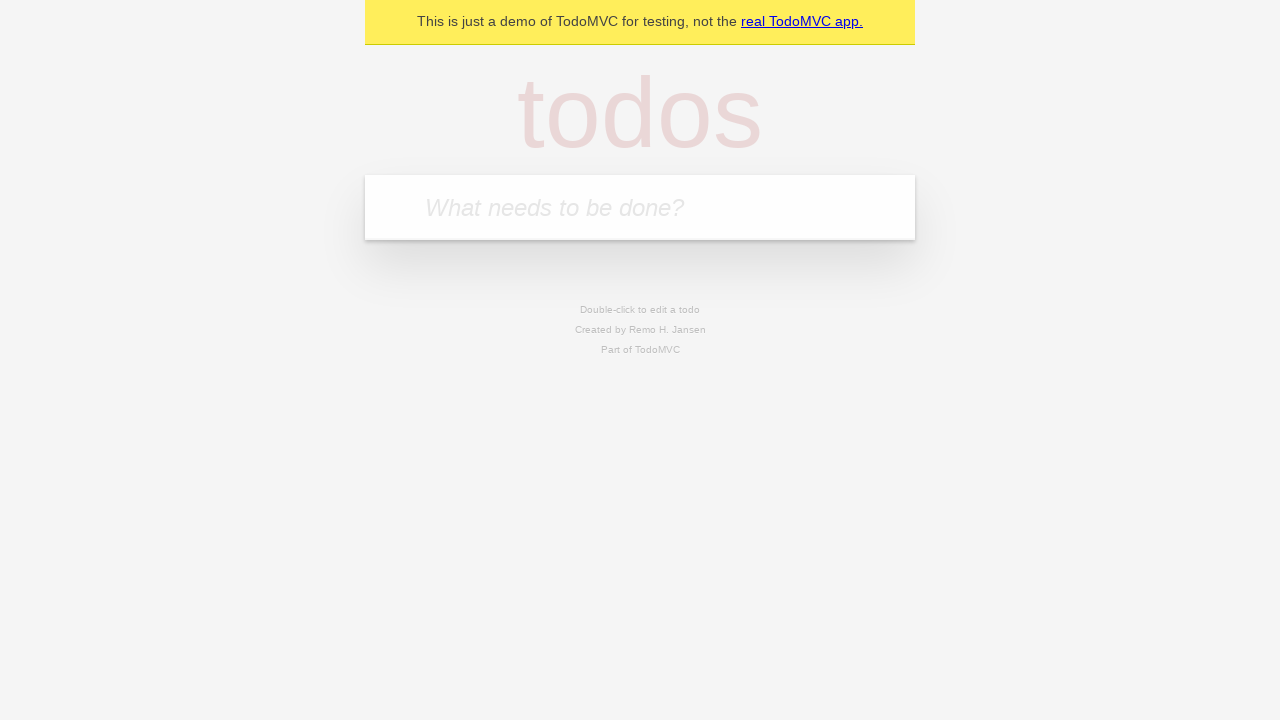

Filled todo input with 'buy some cheese' on internal:attr=[placeholder="What needs to be done?"i]
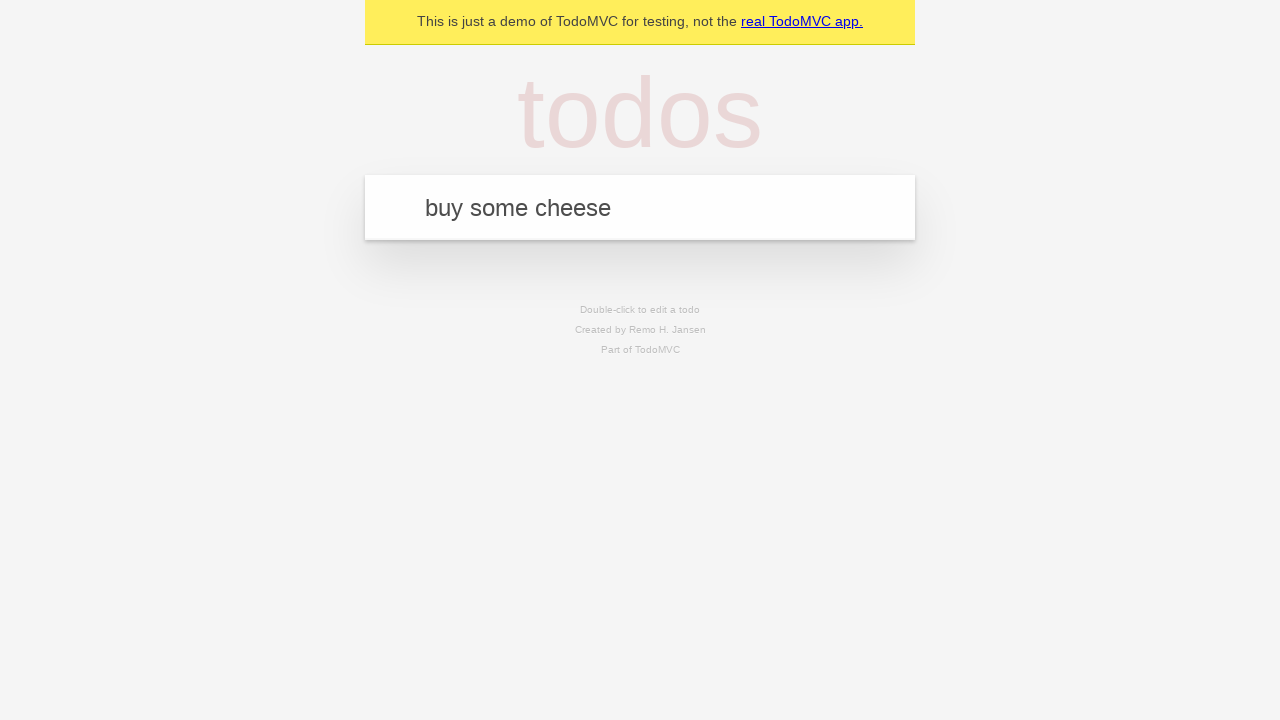

Pressed Enter to add first todo item on internal:attr=[placeholder="What needs to be done?"i]
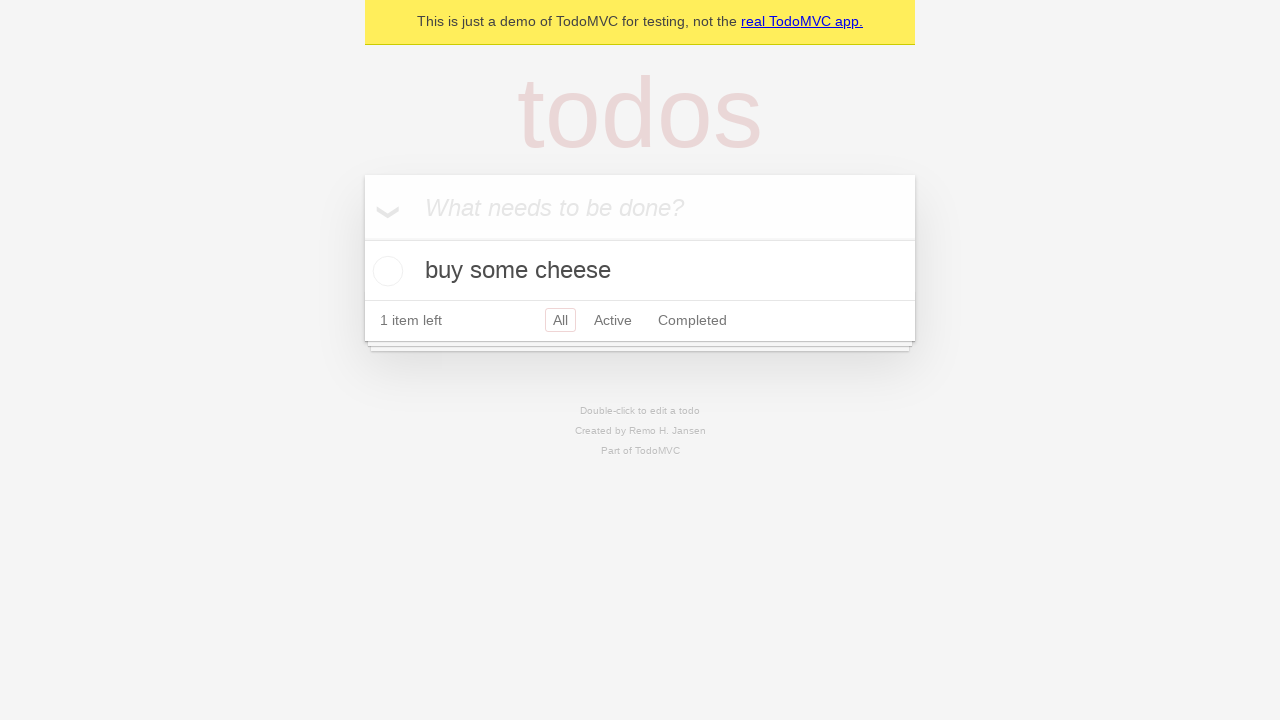

Filled todo input with 'feed the cat' on internal:attr=[placeholder="What needs to be done?"i]
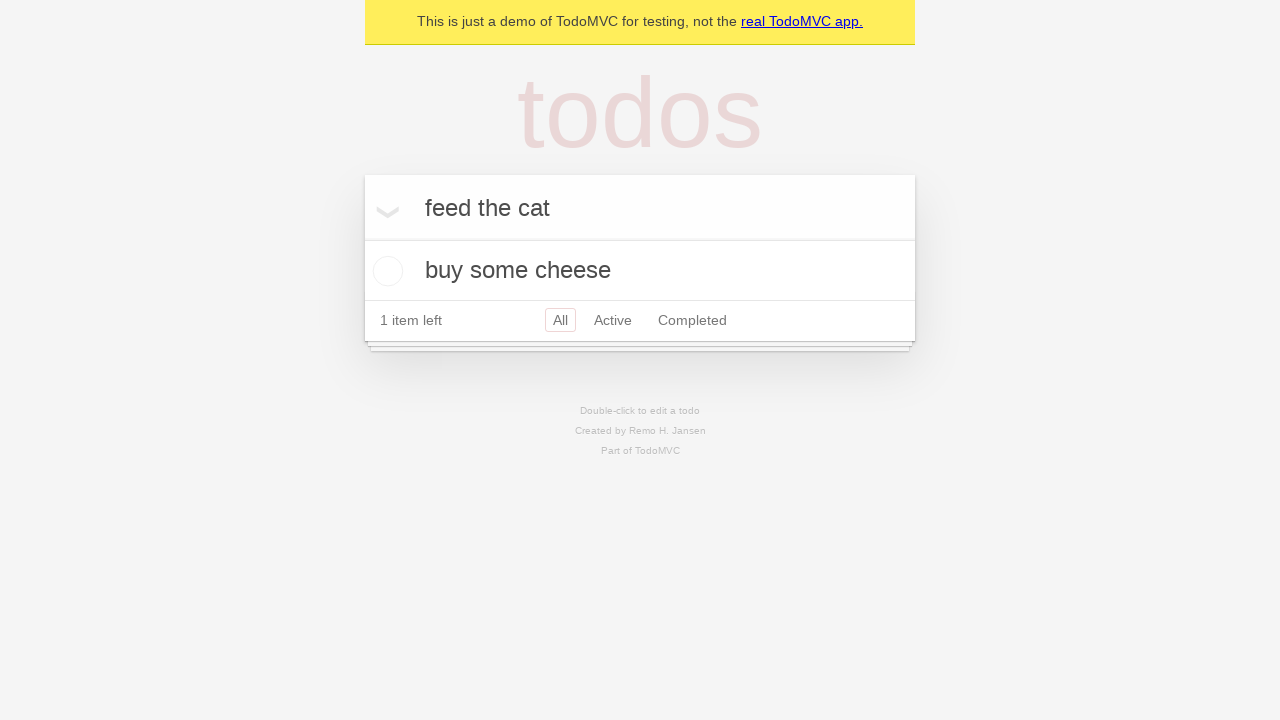

Pressed Enter to add second todo item on internal:attr=[placeholder="What needs to be done?"i]
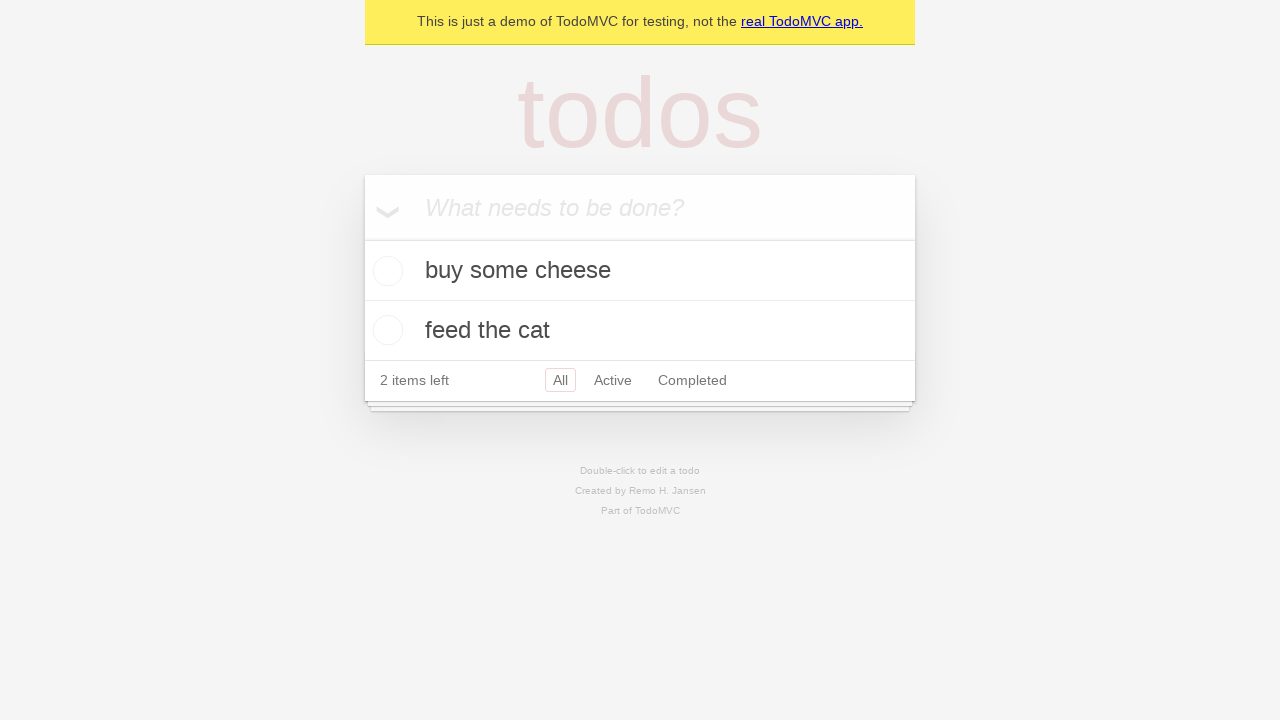

Filled todo input with 'book a doctors appointment' on internal:attr=[placeholder="What needs to be done?"i]
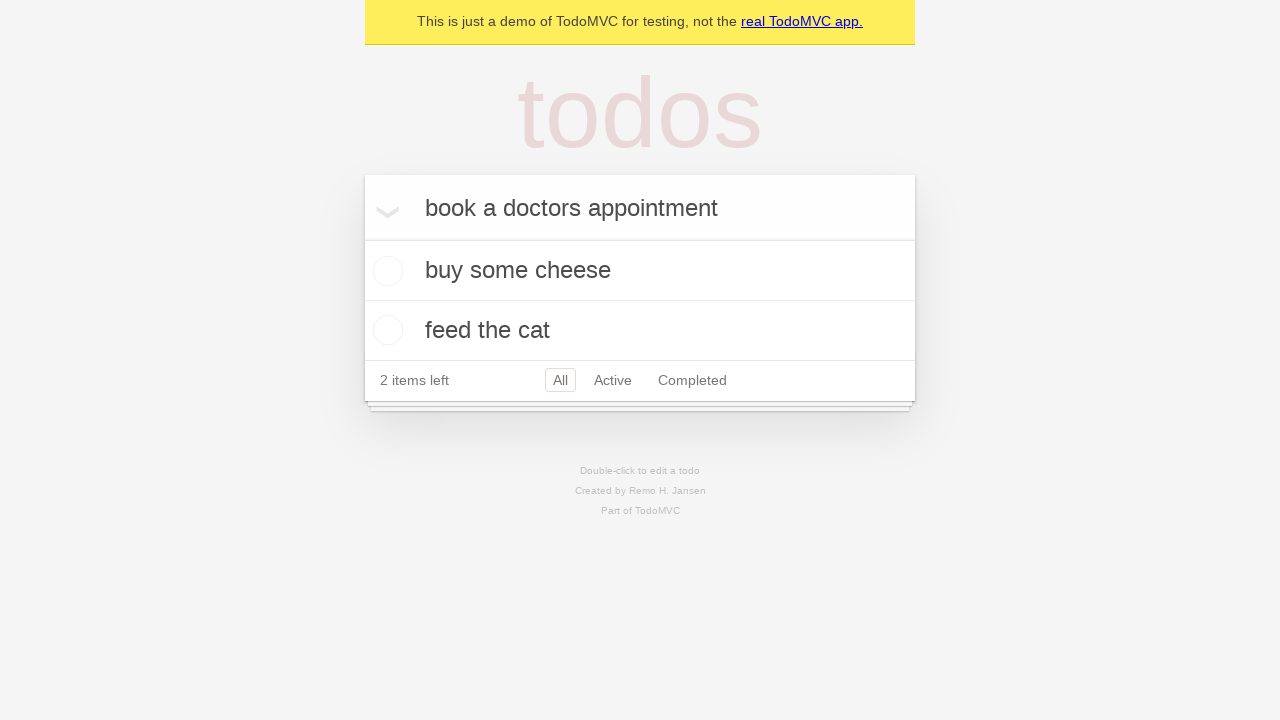

Pressed Enter to add third todo item on internal:attr=[placeholder="What needs to be done?"i]
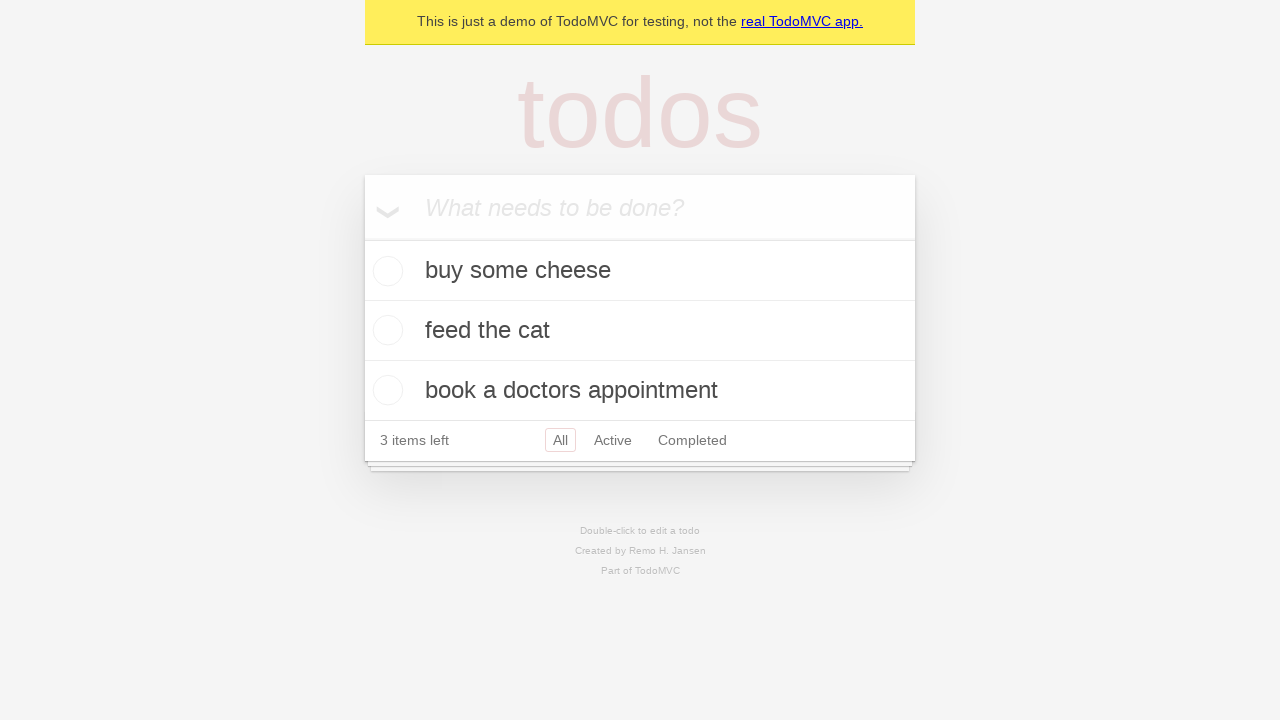

Todo counter element loaded, verifying 3 items are displayed
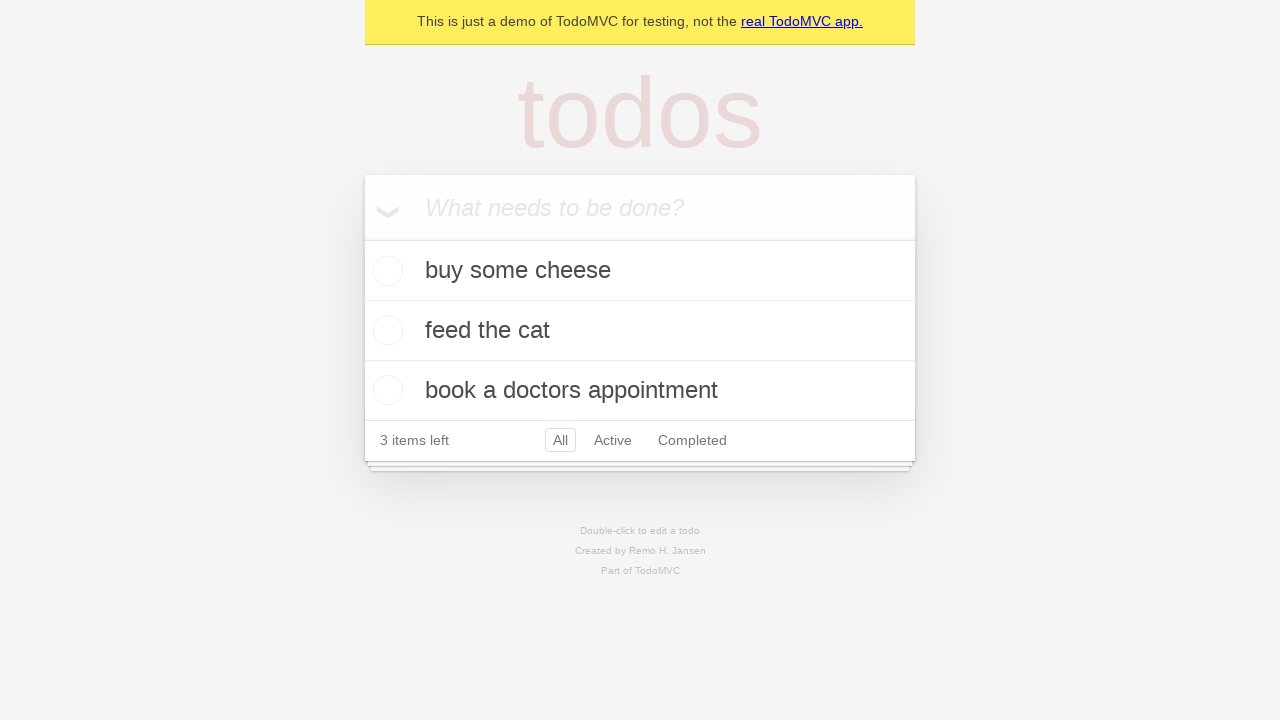

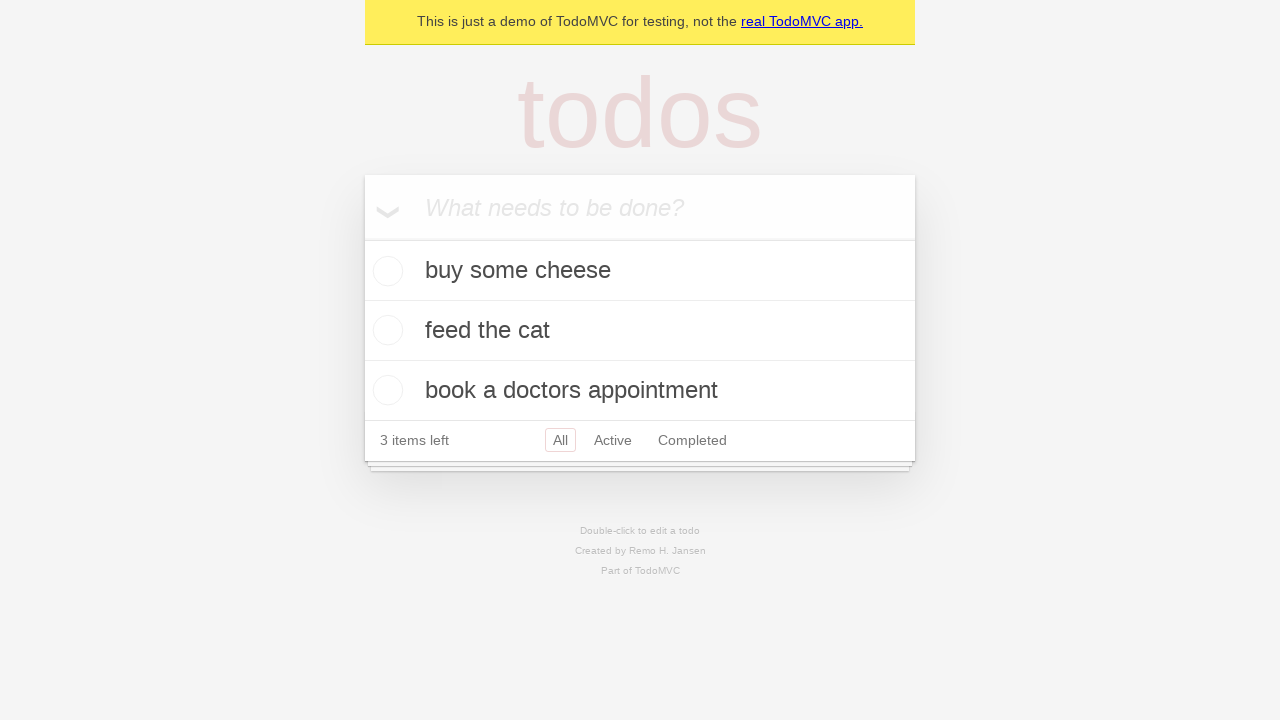